Tests navigation and scrolling on GitHub profile page, clicks on repositories tab and scrolls to a specific repository

Starting URL: https://github.com/tatmaca77

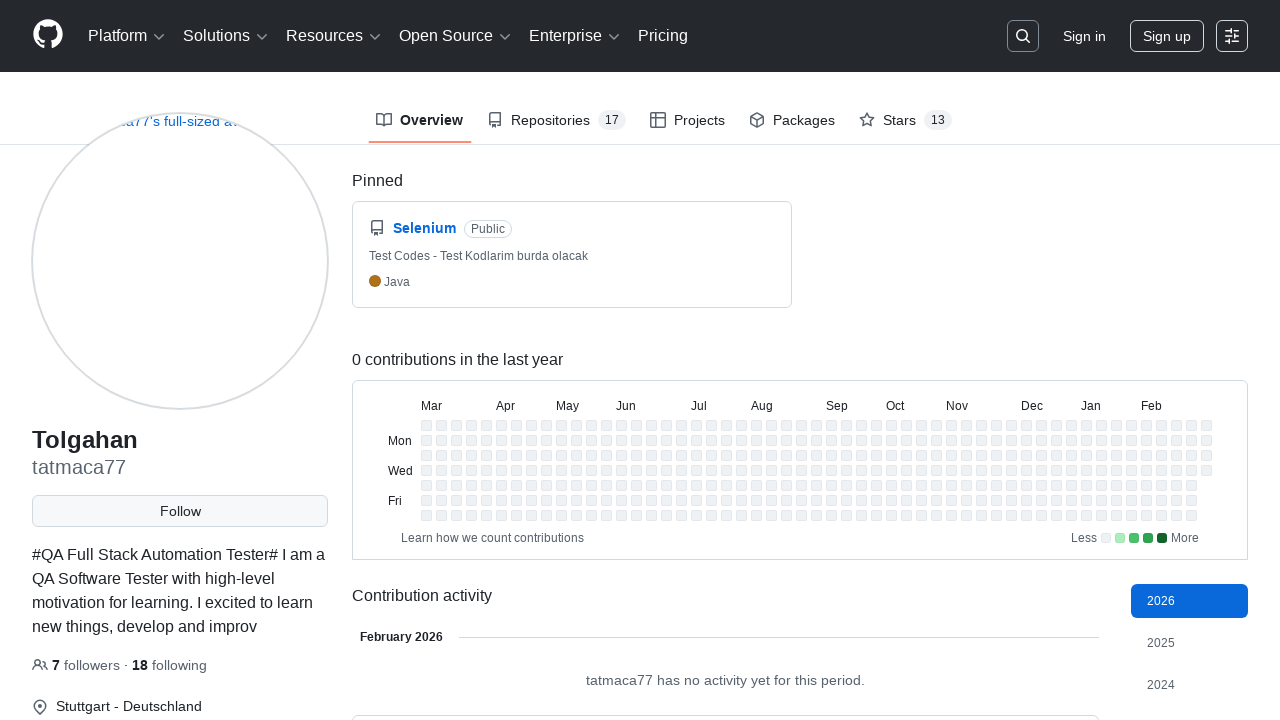

Scrolled to bottom of GitHub profile page
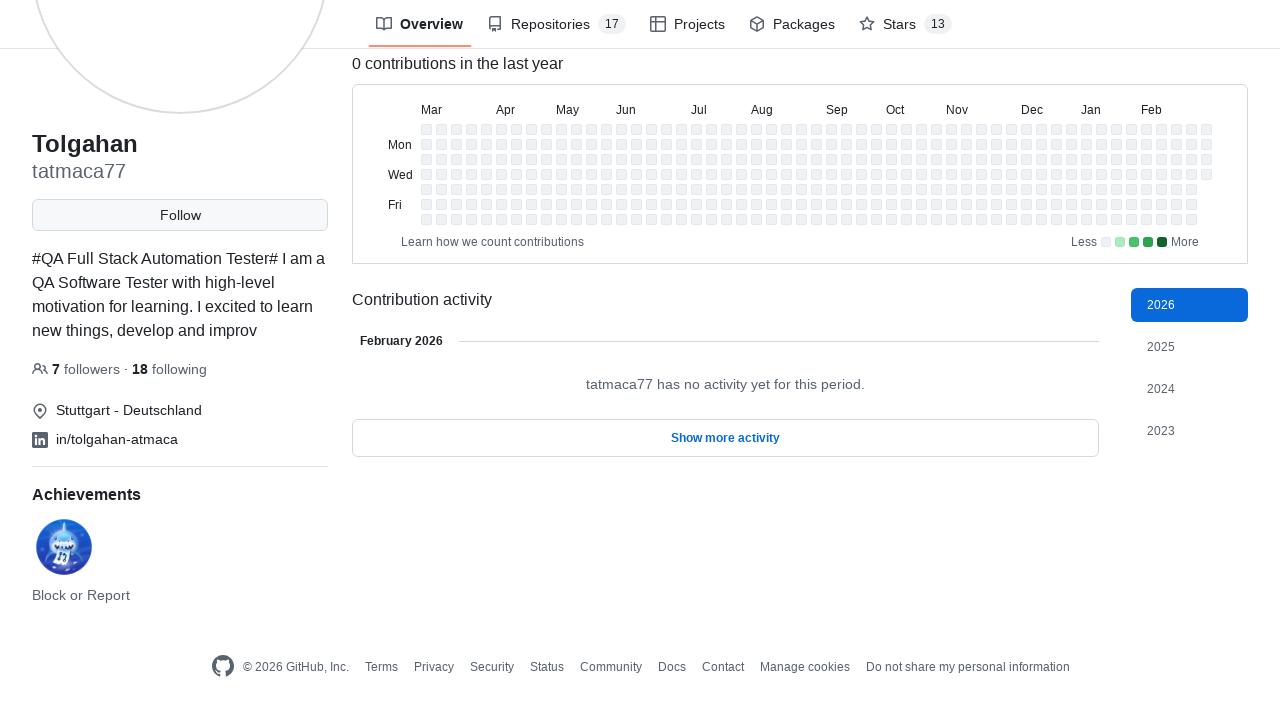

Waited 2 seconds for page to settle
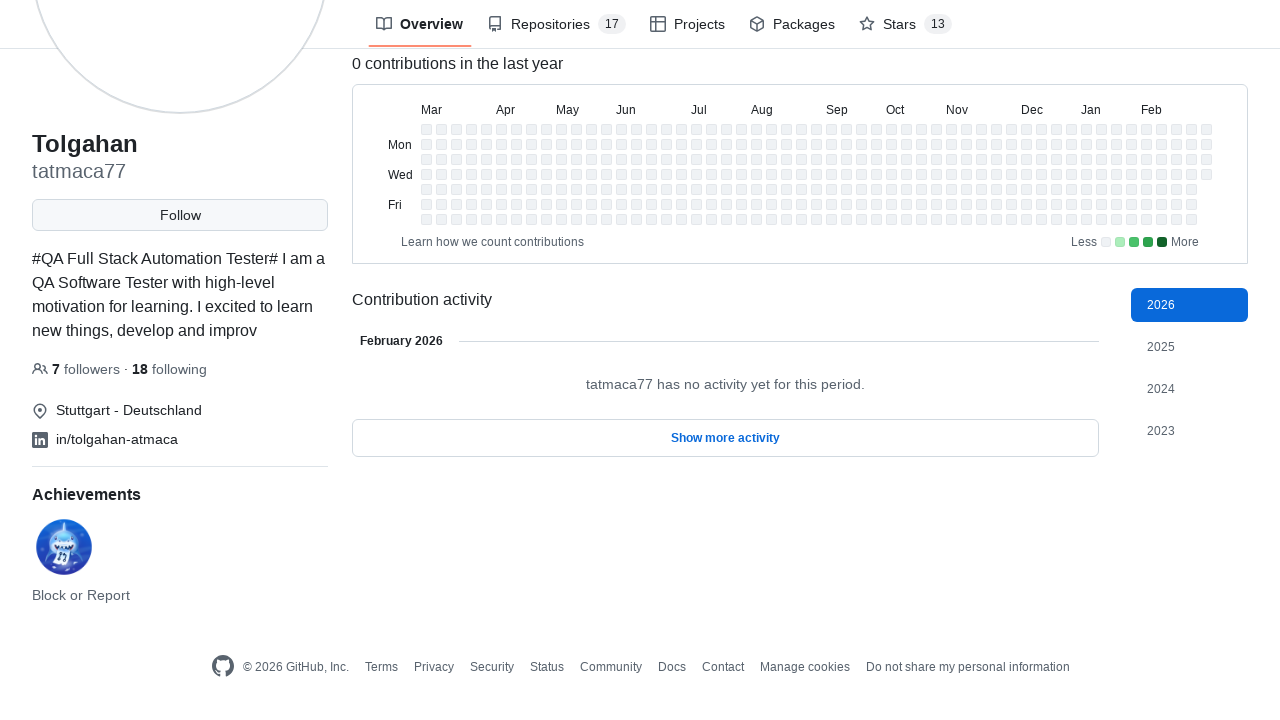

Scrolled back to top of GitHub profile page
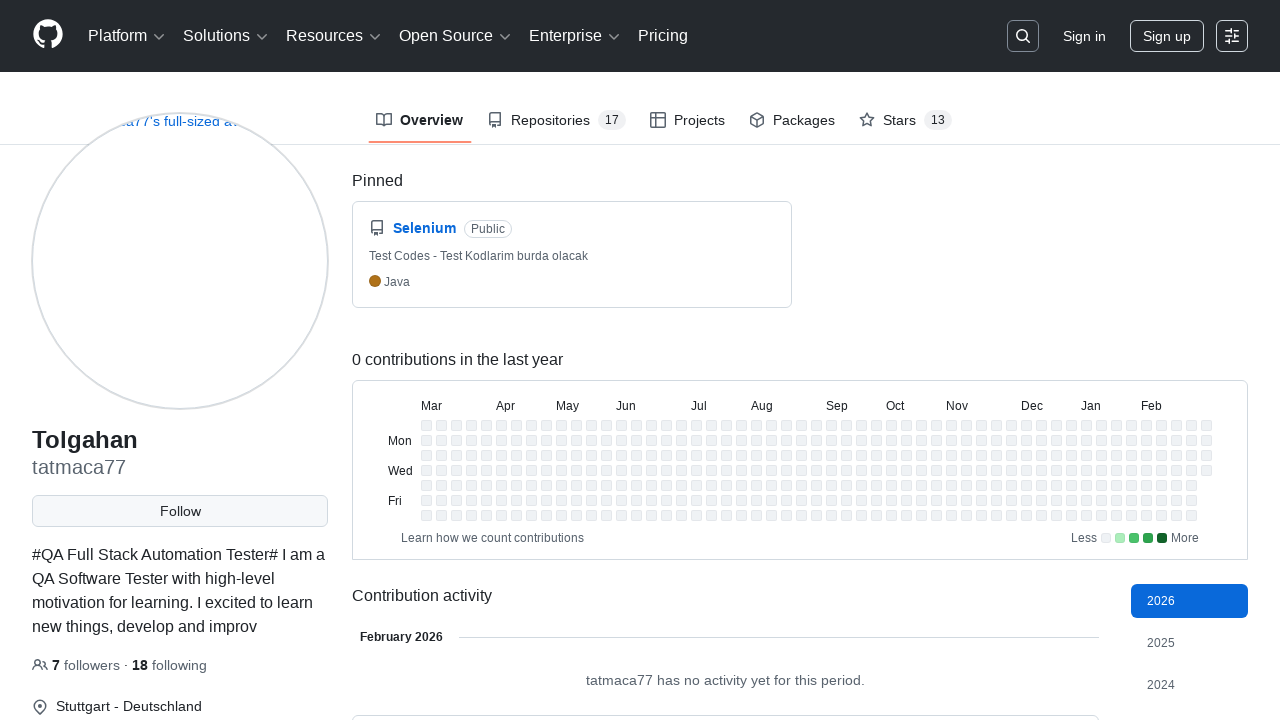

Waited 2 seconds for page to settle
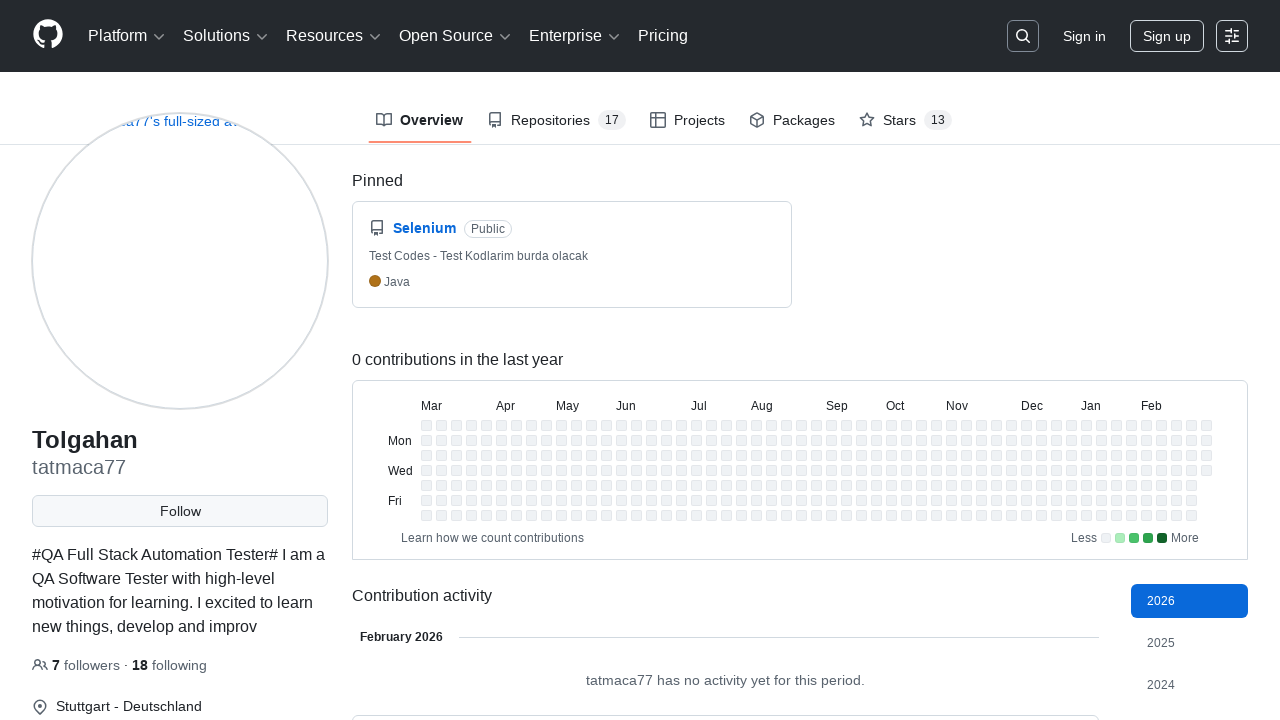

Clicked on Repositories tab at (556, 120) on (//a[contains(@class,'UnderlineNav-item js-responsive-underlinenav-item')])[2]
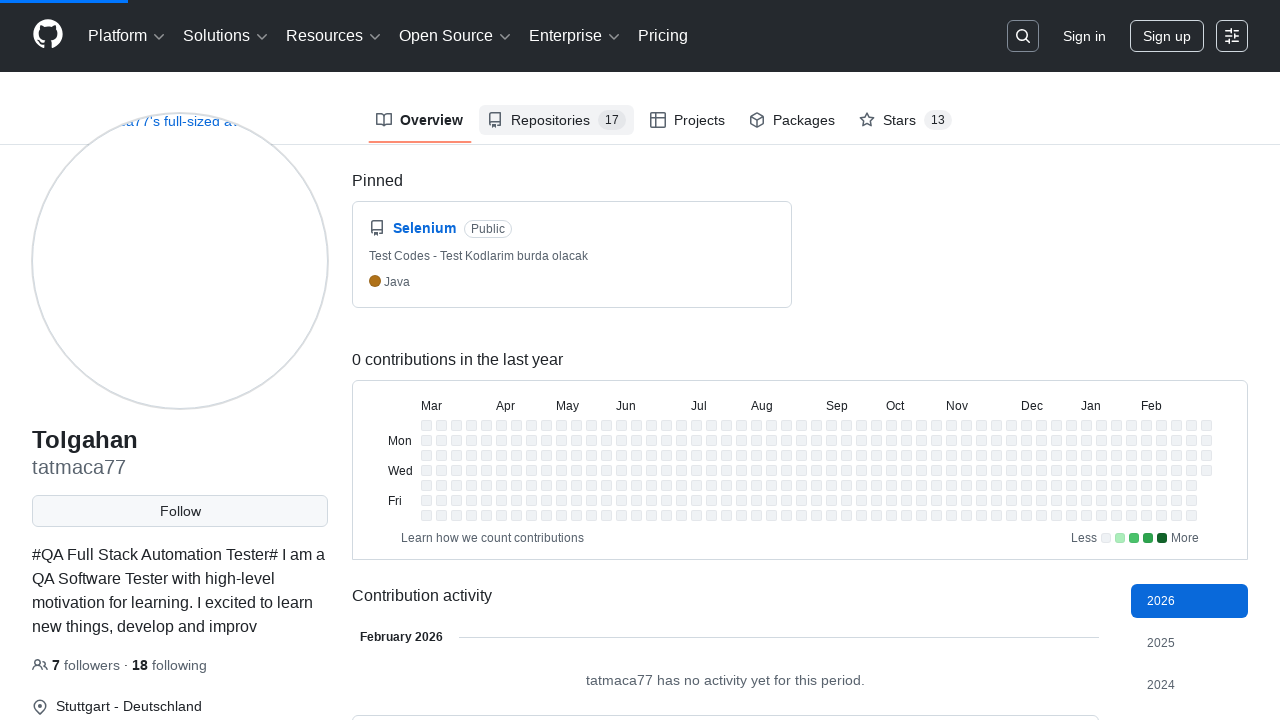

Located Batch151_Selenium_Practice repository link
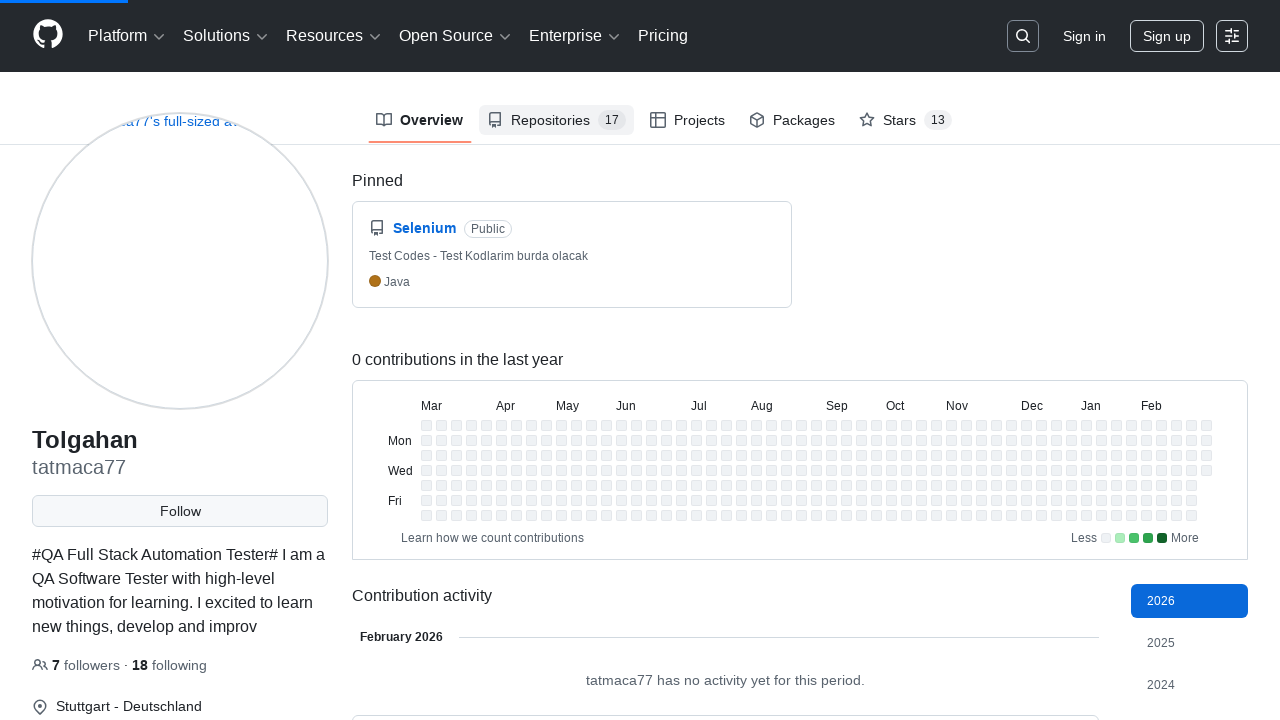

Scrolled to Batch151_Selenium_Practice repository into view
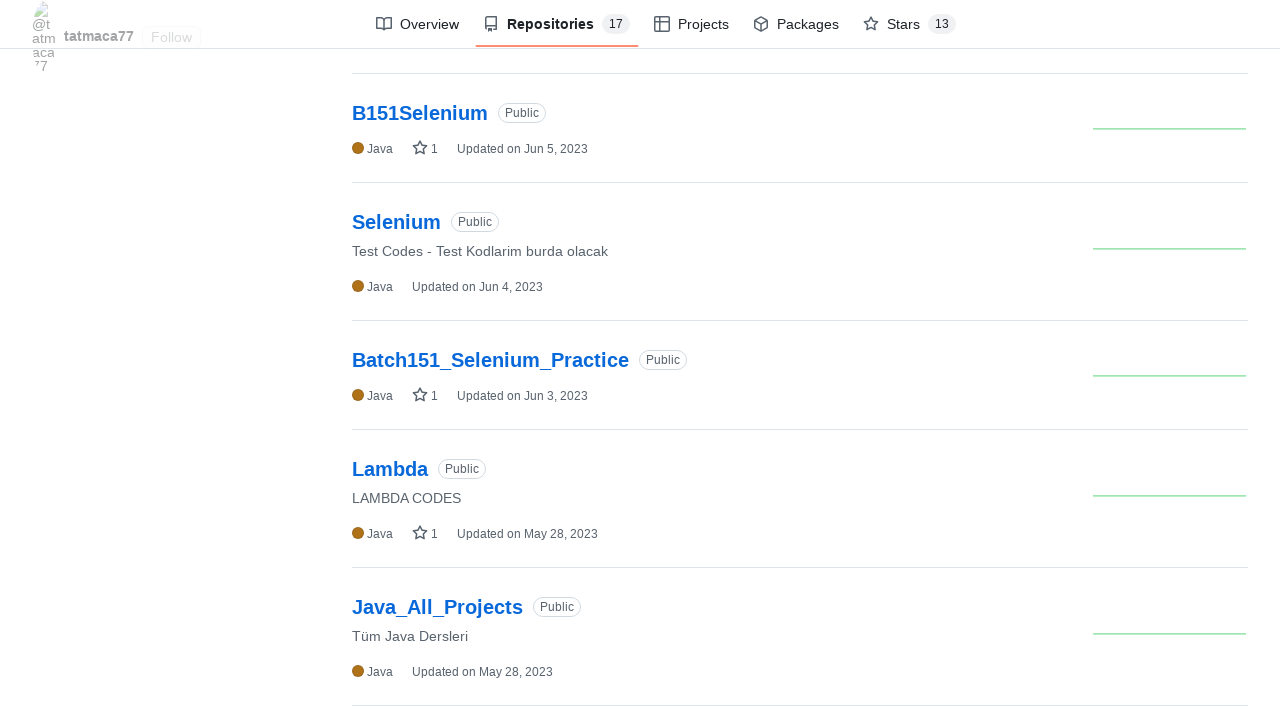

Waited 2 seconds for repository to fully load
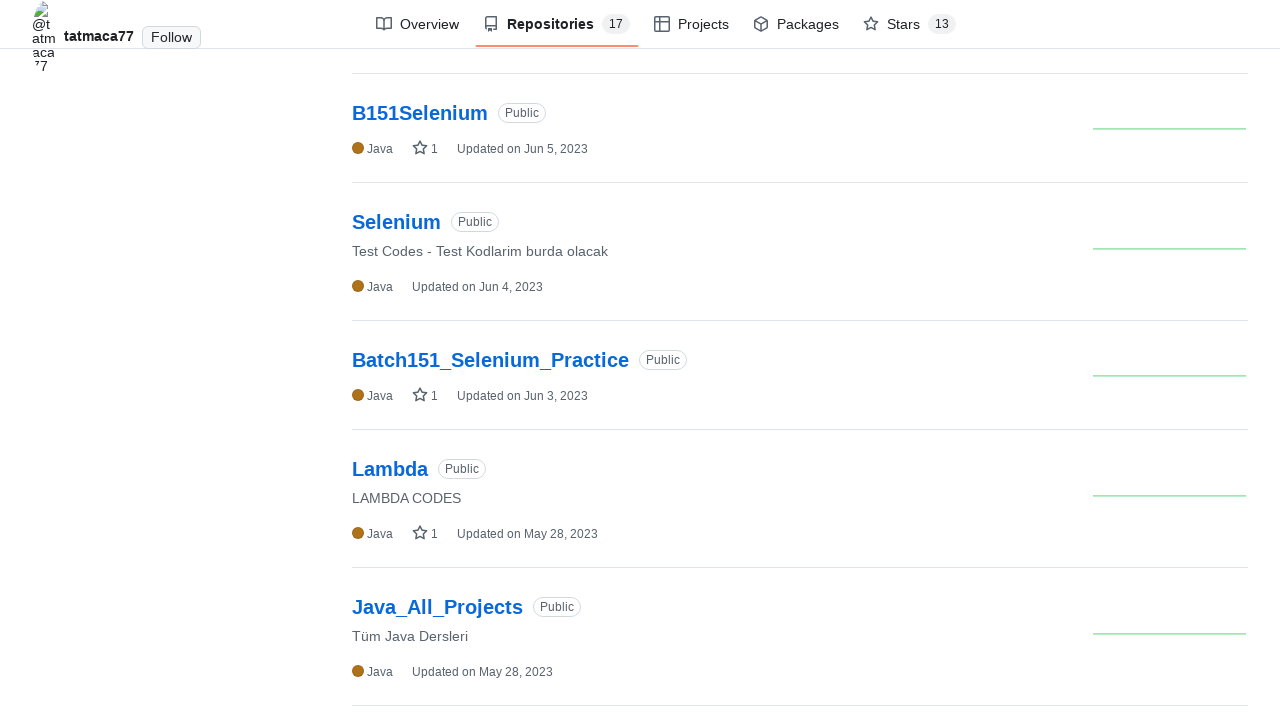

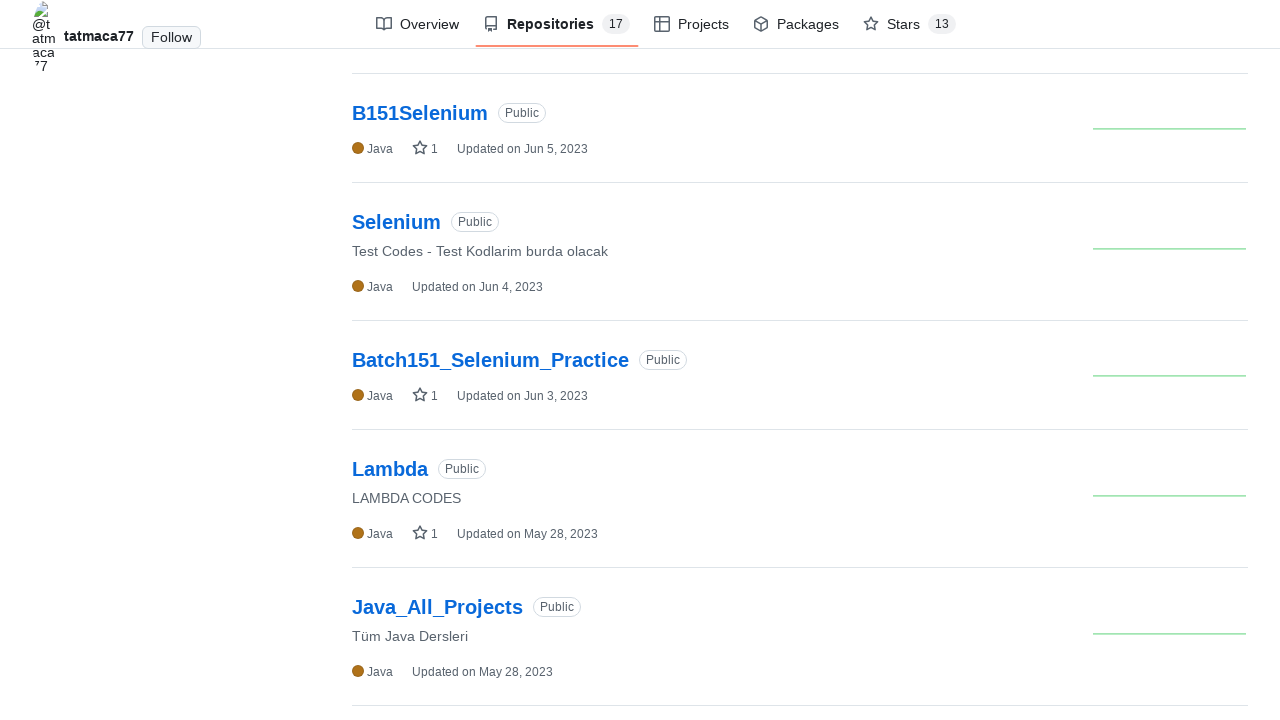